Tests submitting a practice form with all valid inputs including name, email, gender, phone, date of birth, subjects, hobbies, and address fields.

Starting URL: https://demoqa.com/automation-practice-form

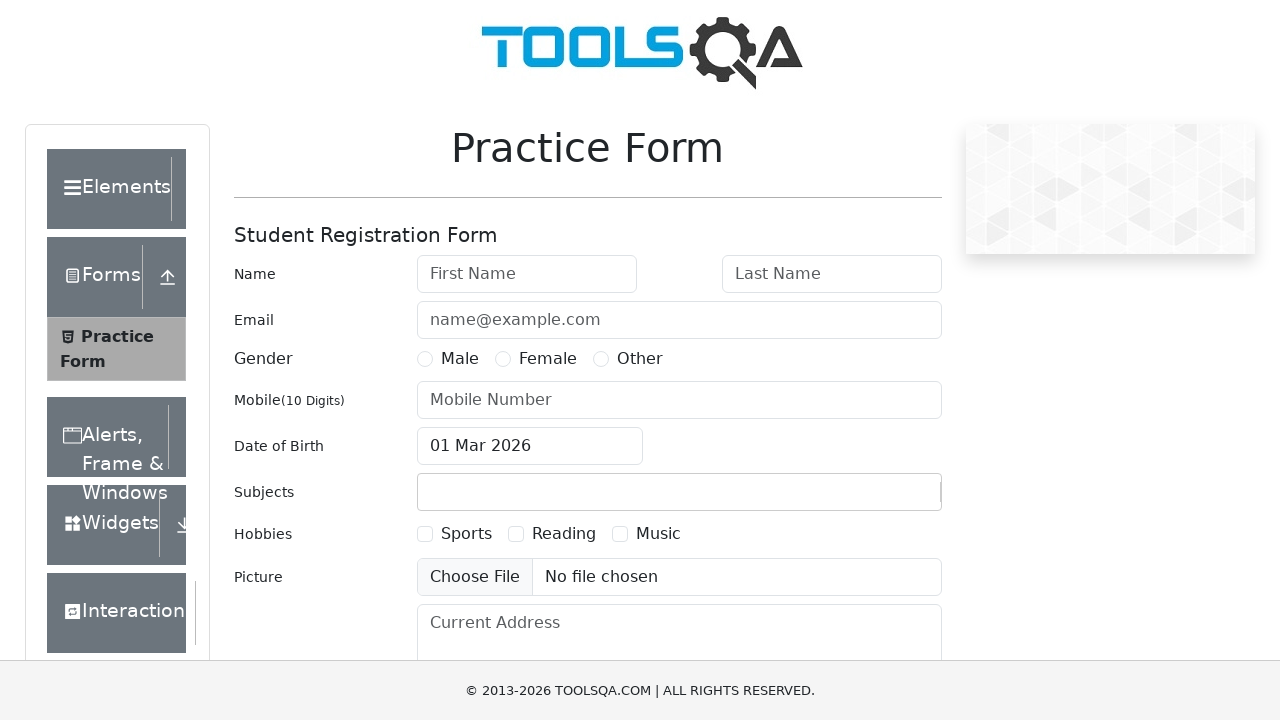

Filled first name field with 'John' on #firstName
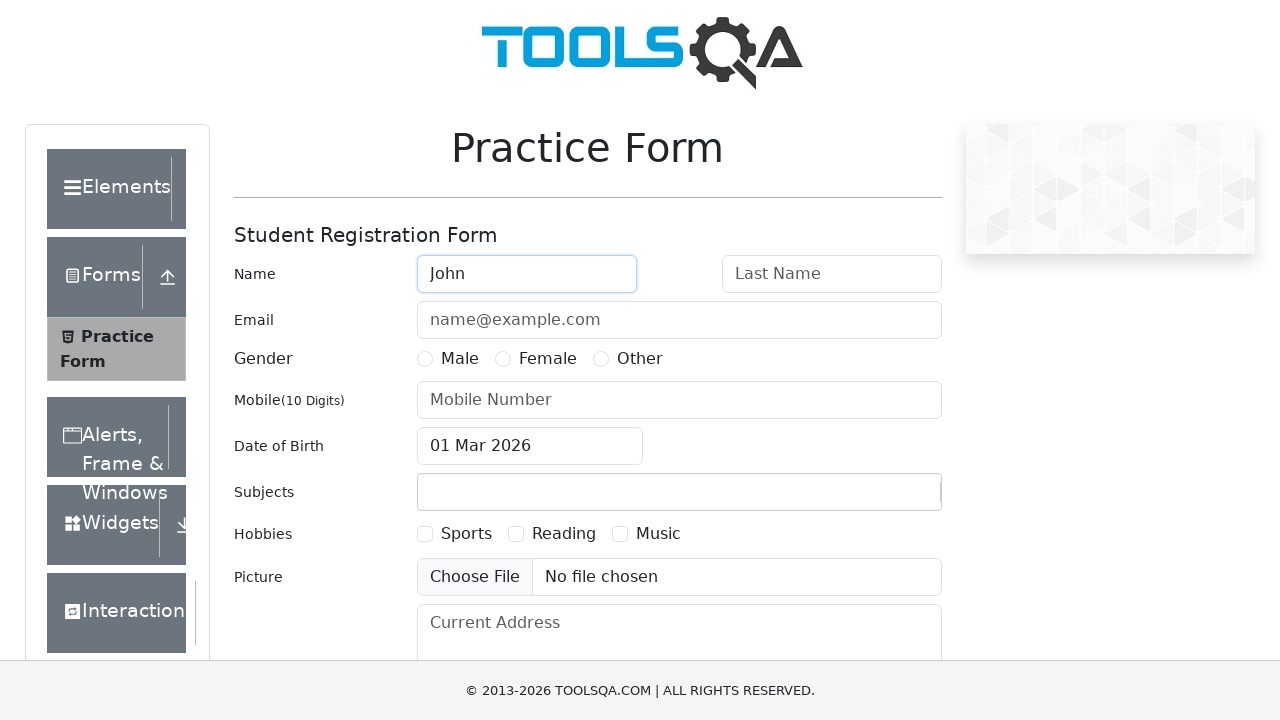

Filled last name field with 'Doe' on #lastName
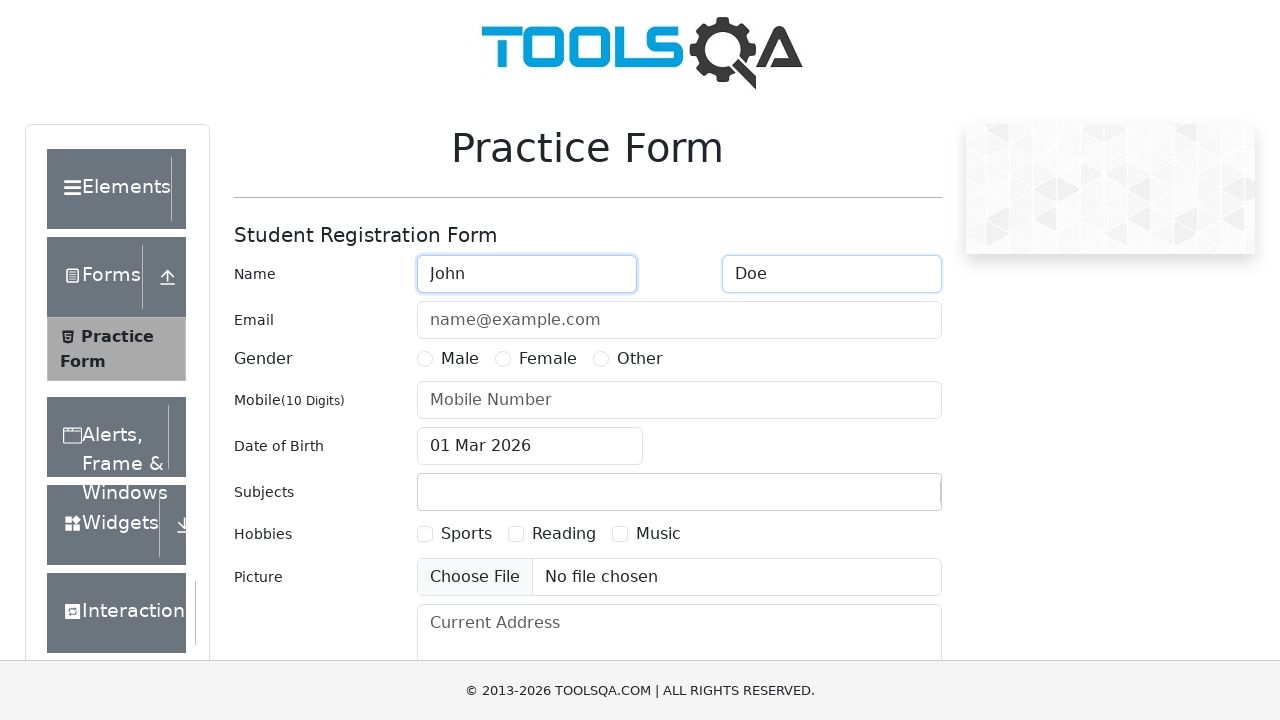

Selected male gender option at (460, 359) on [for="gender-radio-1"]
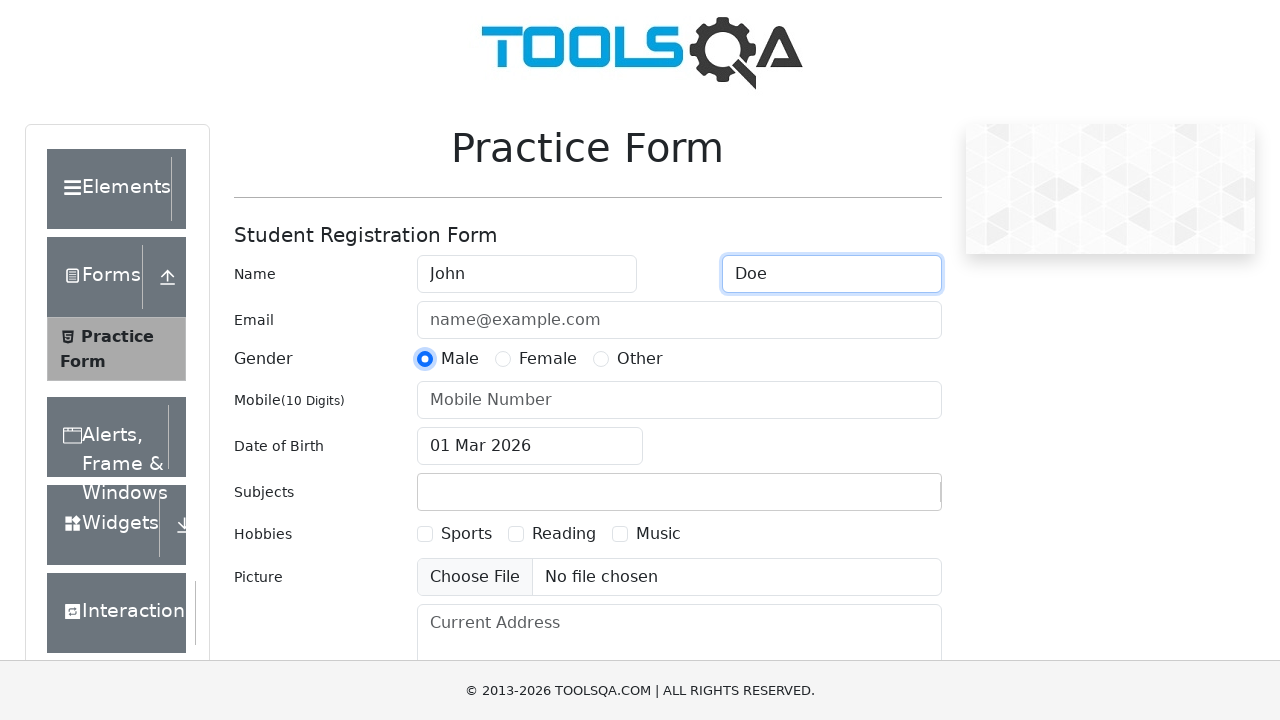

Filled email field with 'john.doe@example.com' on #userEmail
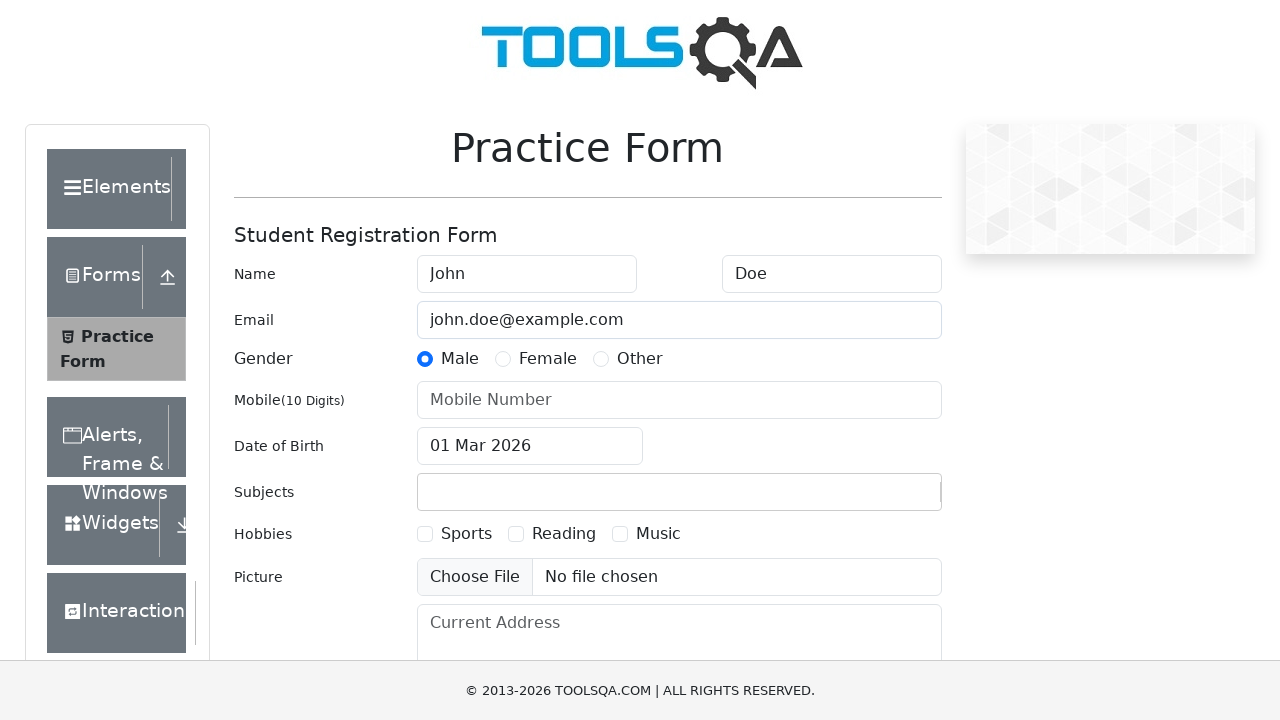

Filled mobile number field with '1234567890' on #userNumber
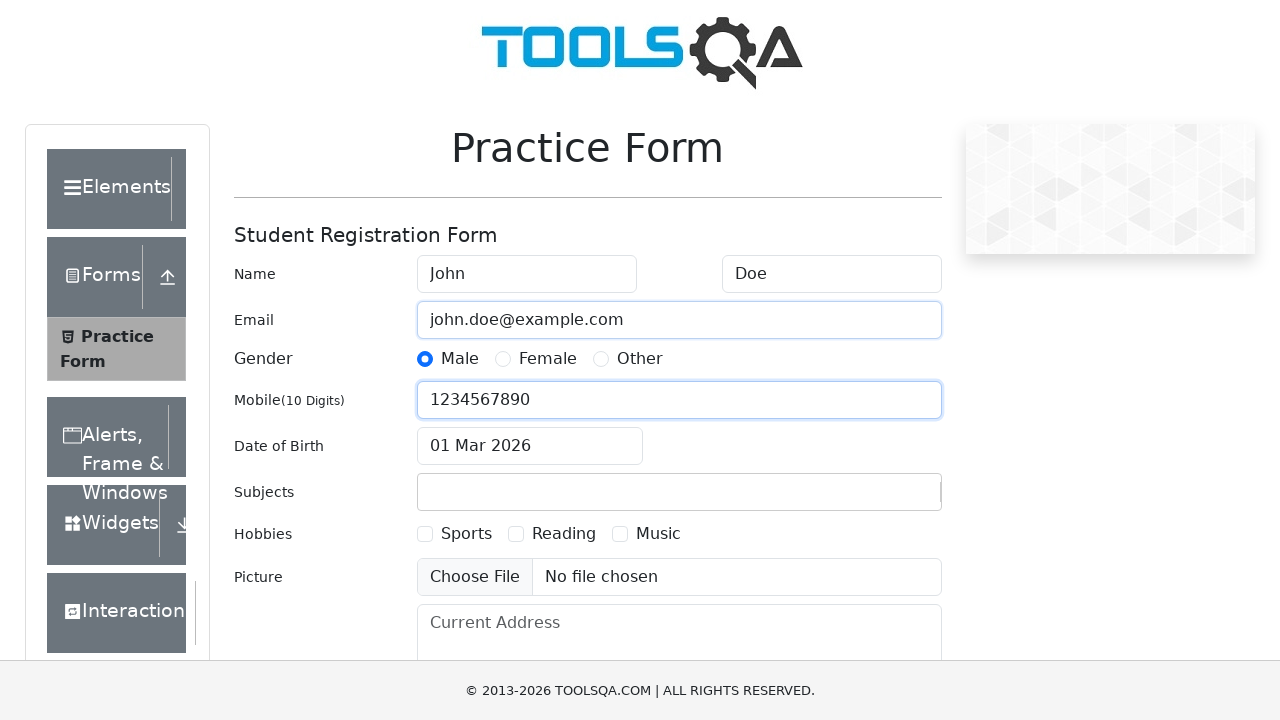

Clicked date of birth input to open date picker at (530, 446) on #dateOfBirthInput
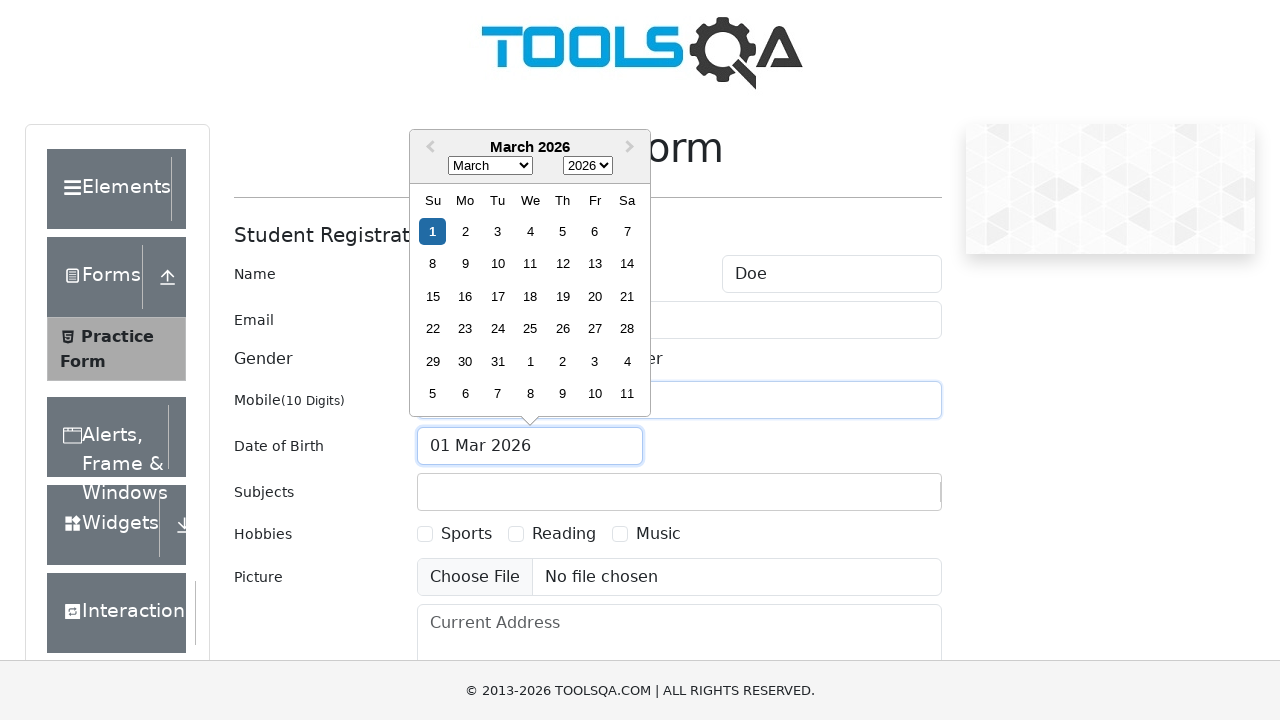

Selected month May (index 4) from date picker on .react-datepicker__month-select
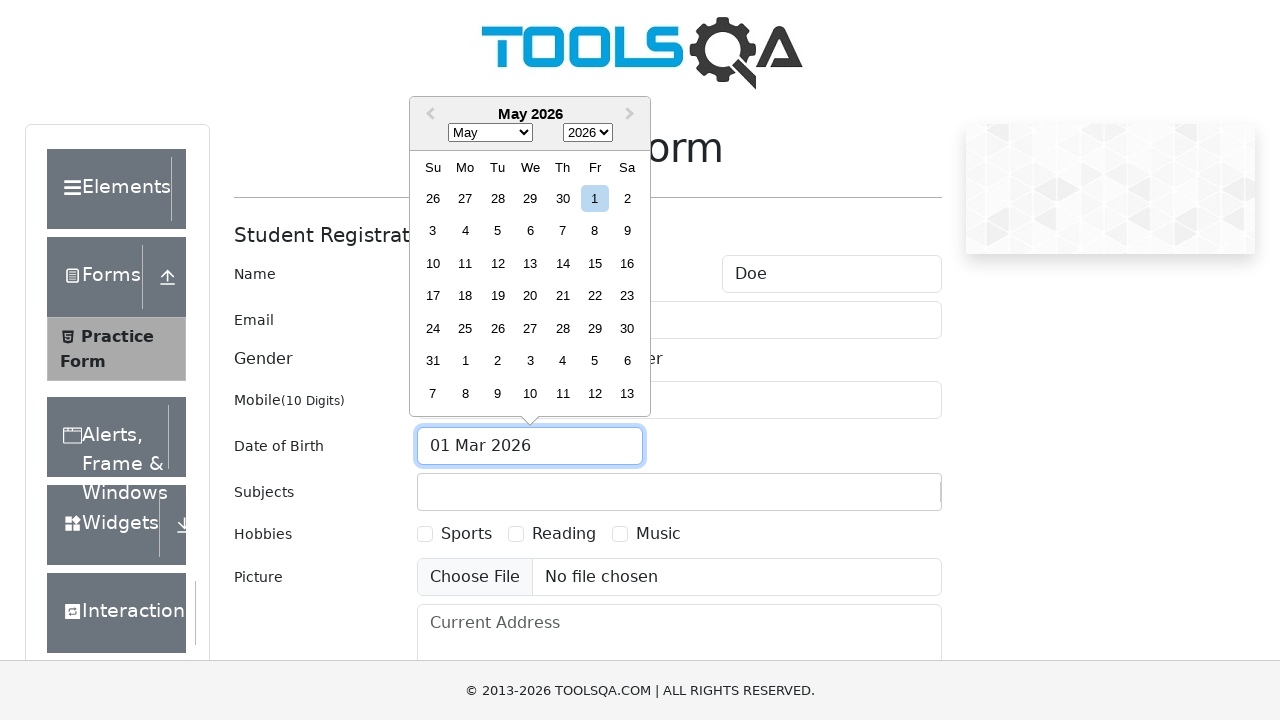

Selected year 1995 from date picker on .react-datepicker__year-select
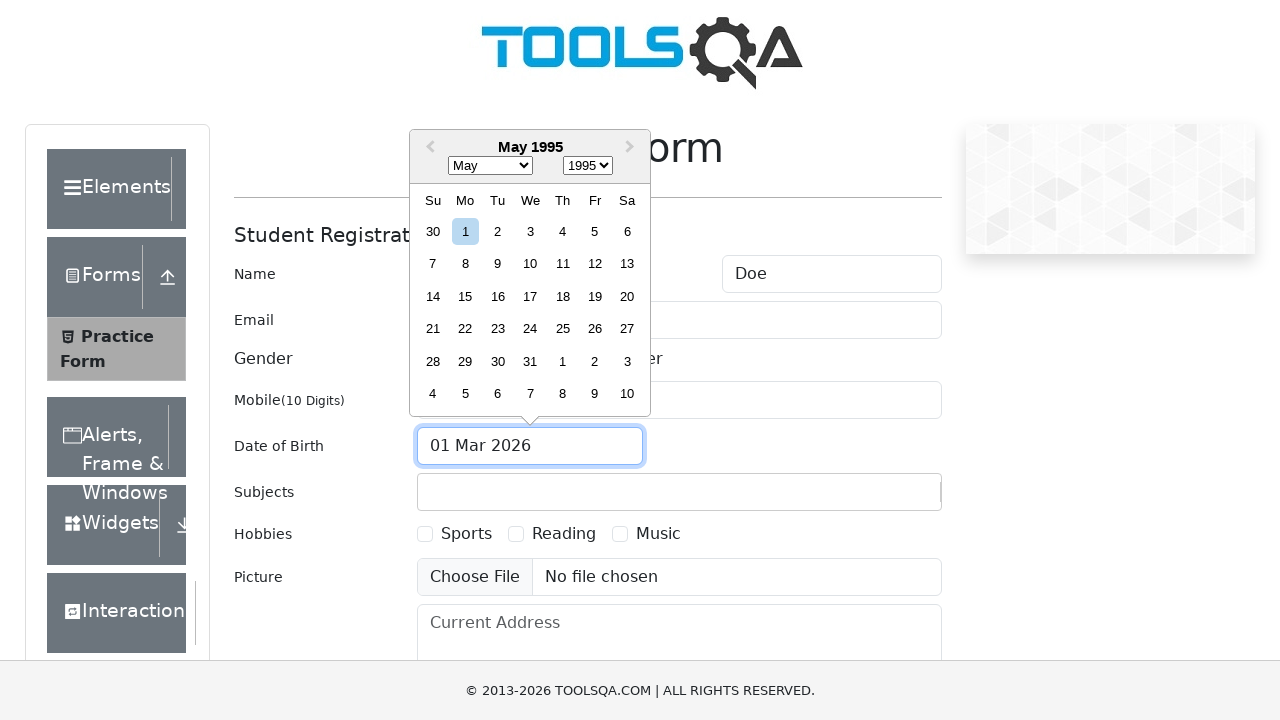

Selected day 15 from date picker at (465, 296) on .react-datepicker__day--015:not(.react-datepicker__day--outside-month)
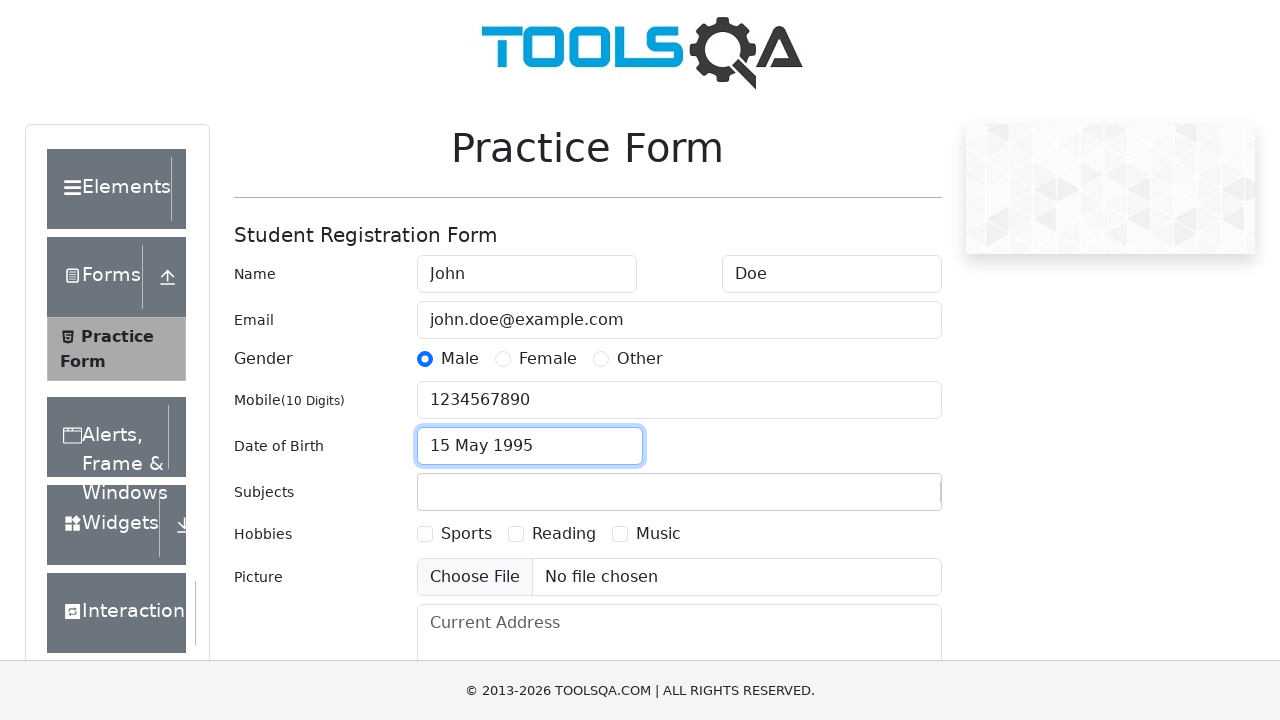

Filled subjects input field with 'Maths' on #subjectsInput
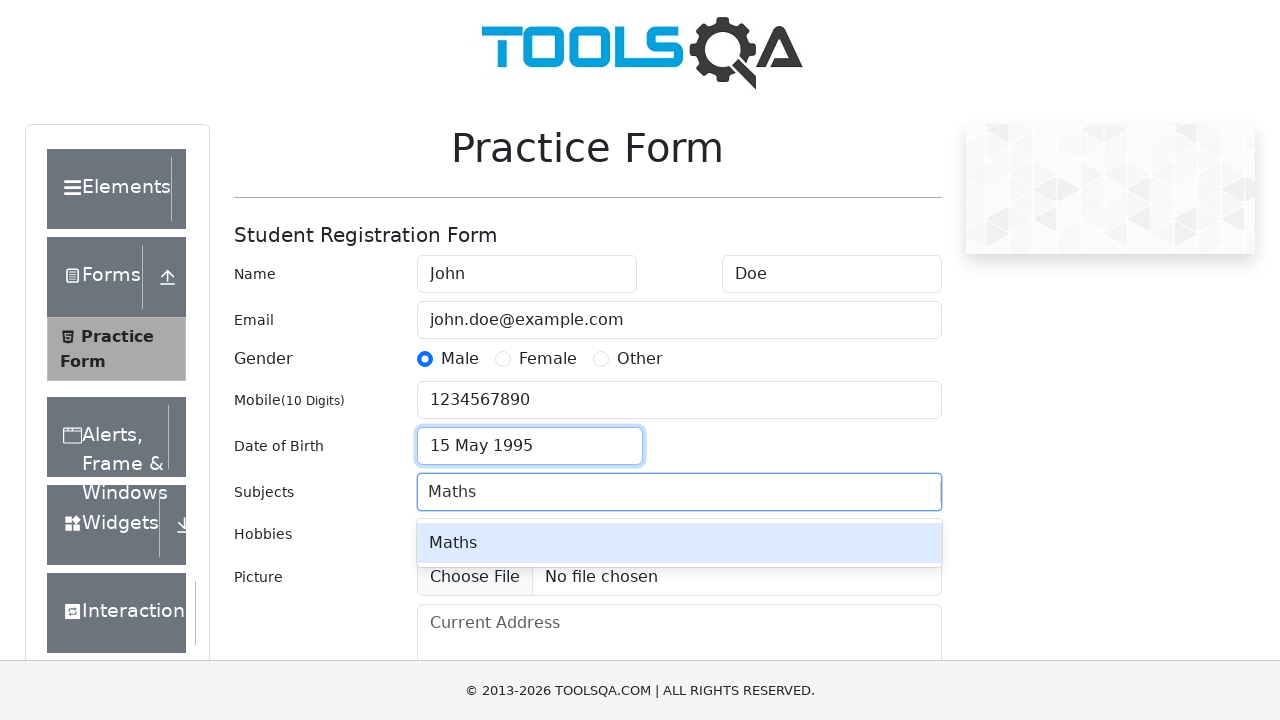

Pressed Enter to select 'Maths' from autocomplete on #subjectsInput
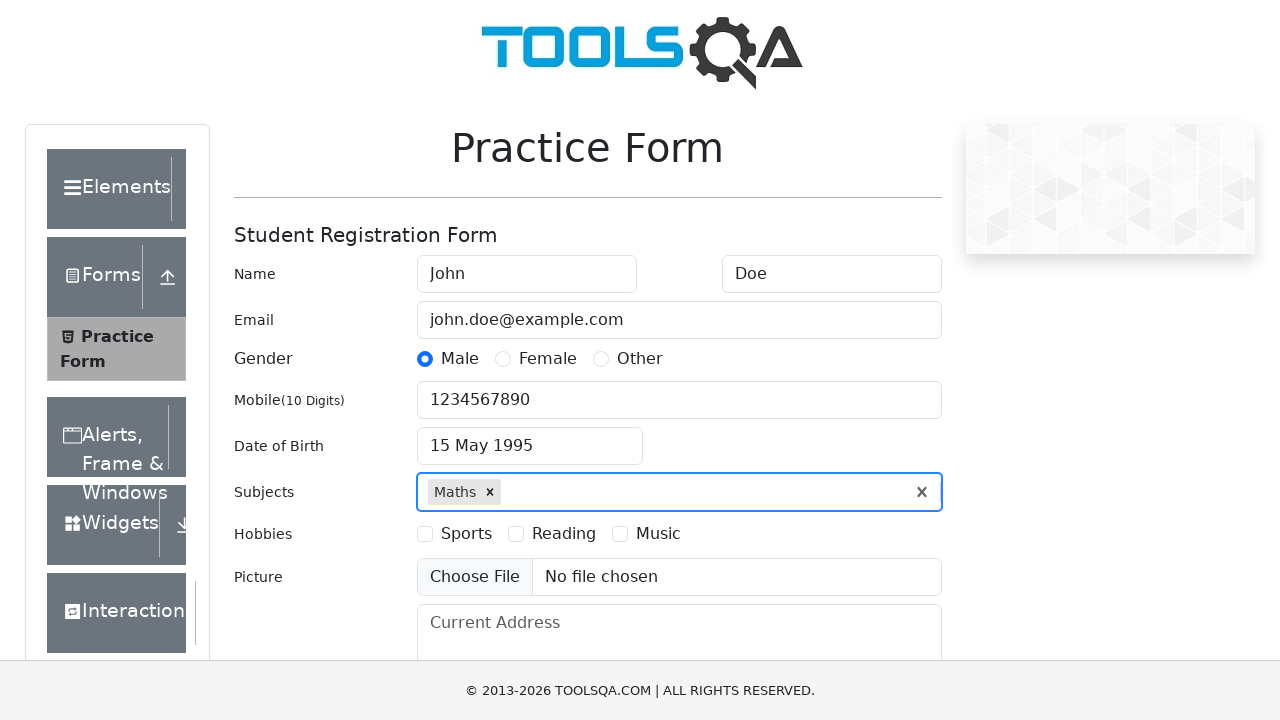

Selected Sports hobby checkbox at (466, 534) on [for="hobbies-checkbox-1"]
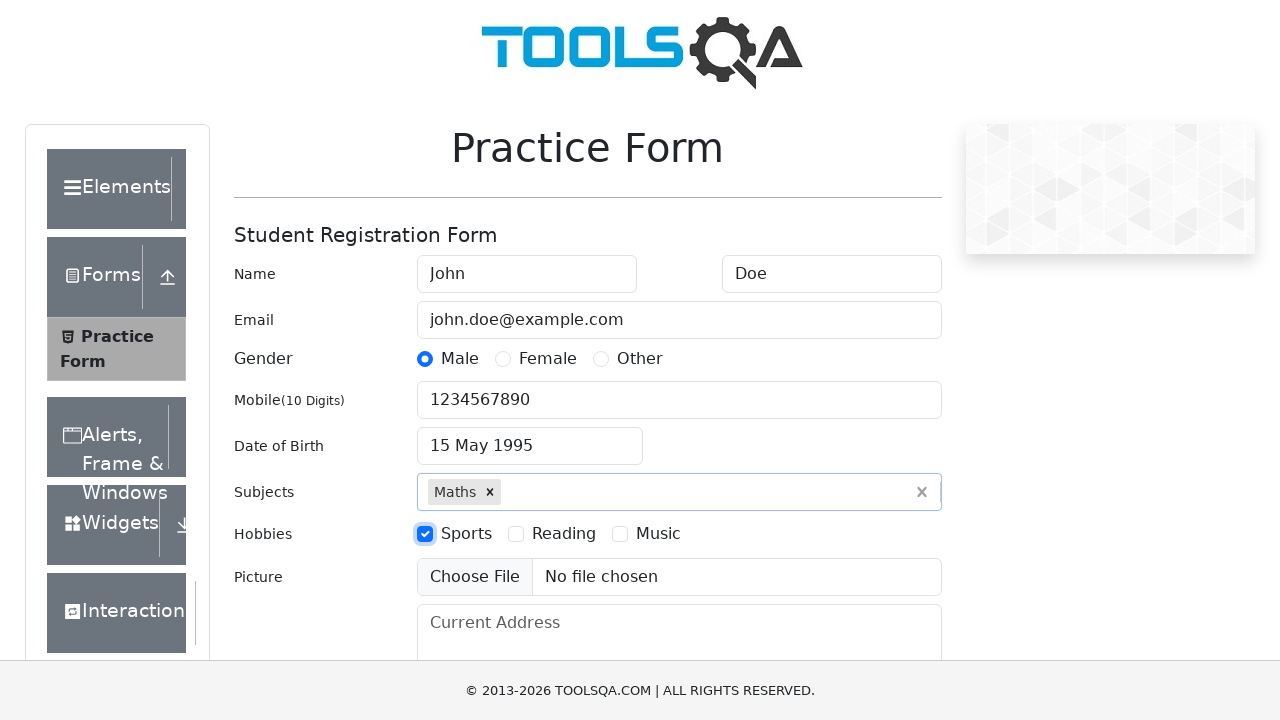

Filled current address field with '123 Main St, City, Country' on #currentAddress
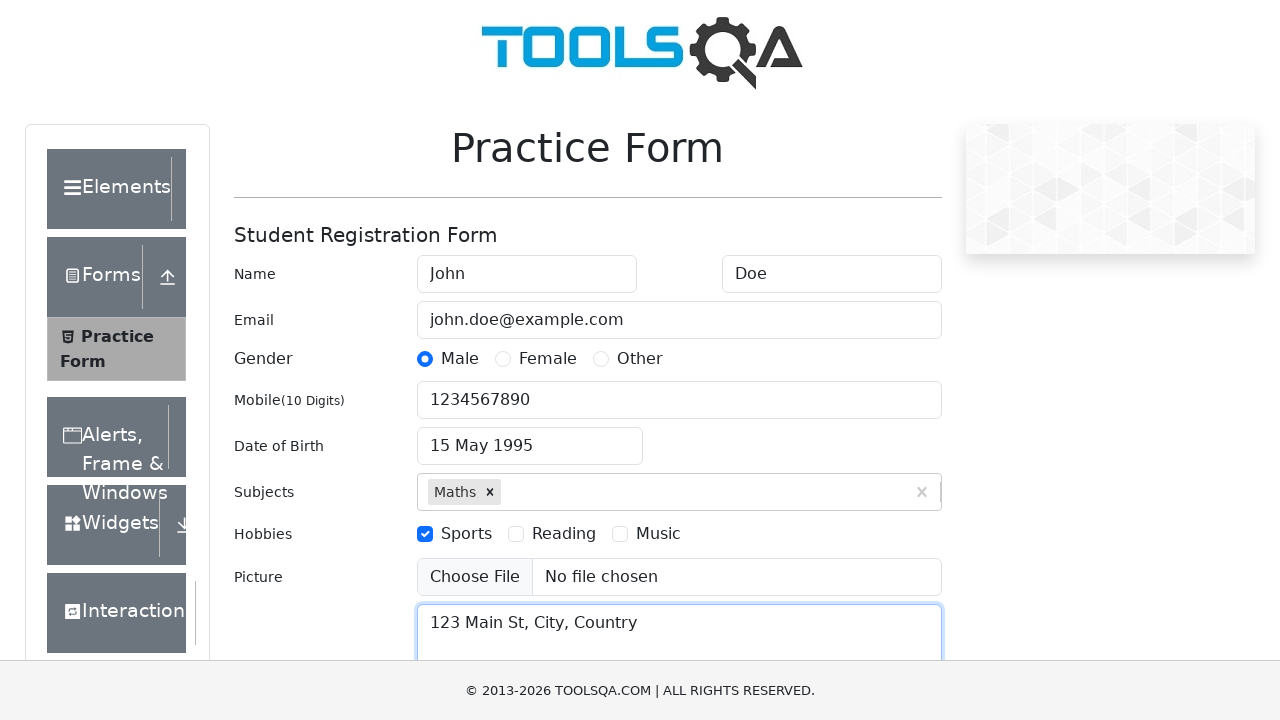

Clicked submit button to submit the form at (885, 499) on #submit
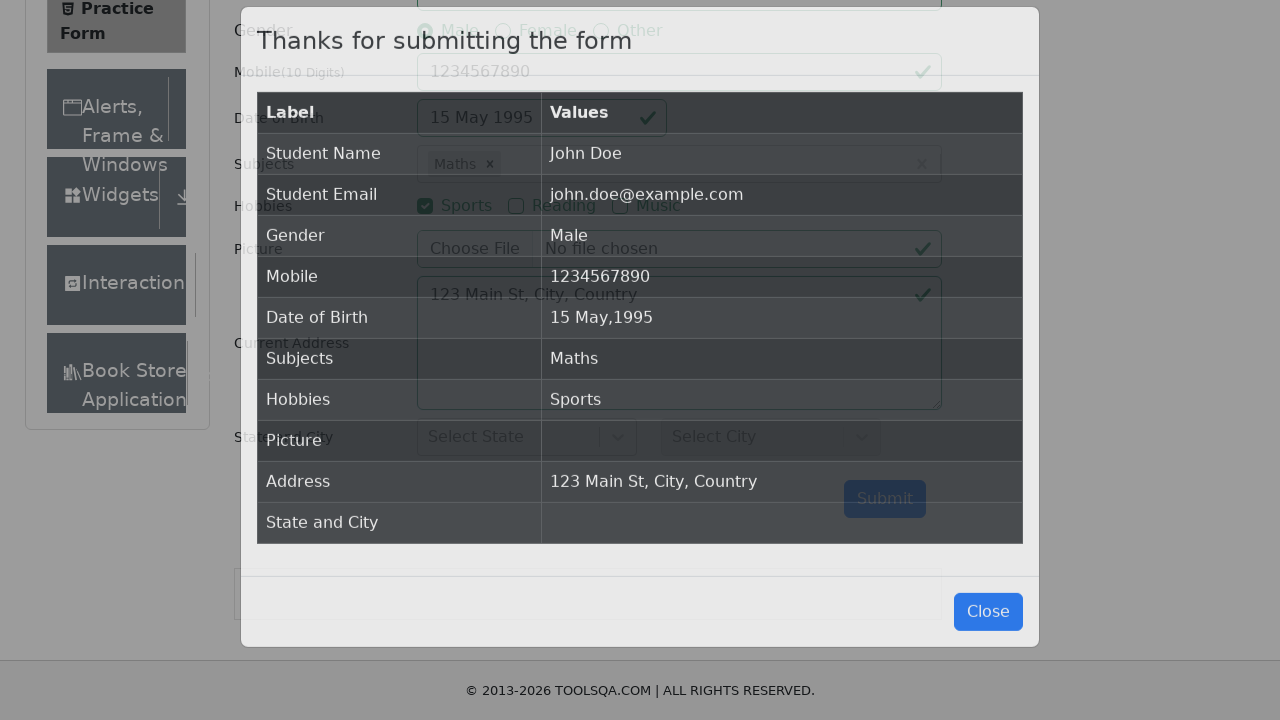

Form submission modal appeared with confirmation message
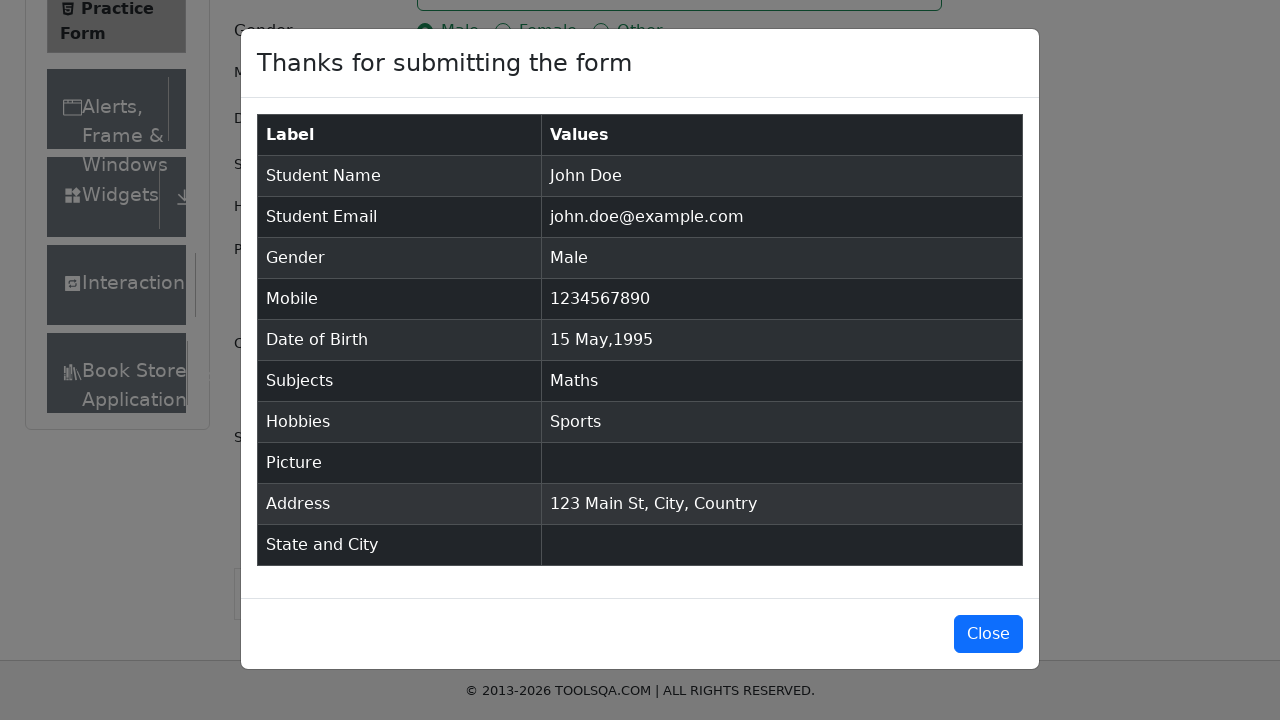

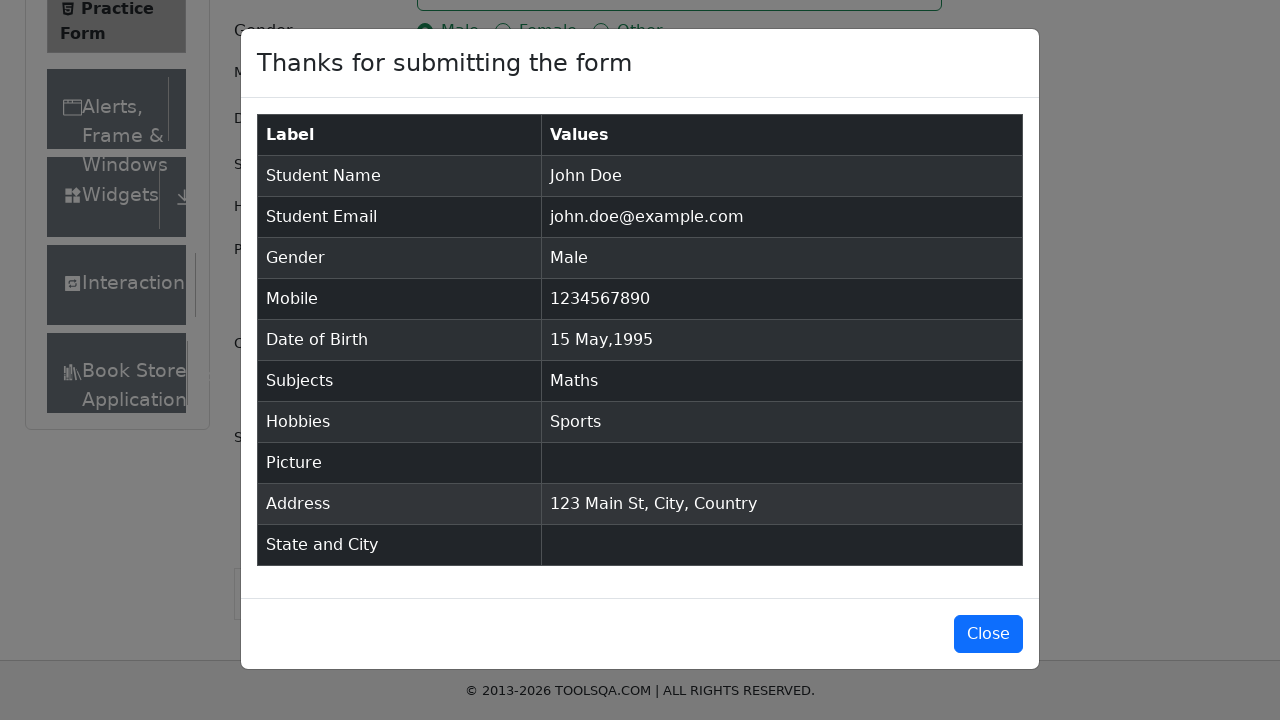